Tests clicking the clock.css tab button to display CSS content

Starting URL: https://qwik.dev/examples/visibility/clock/

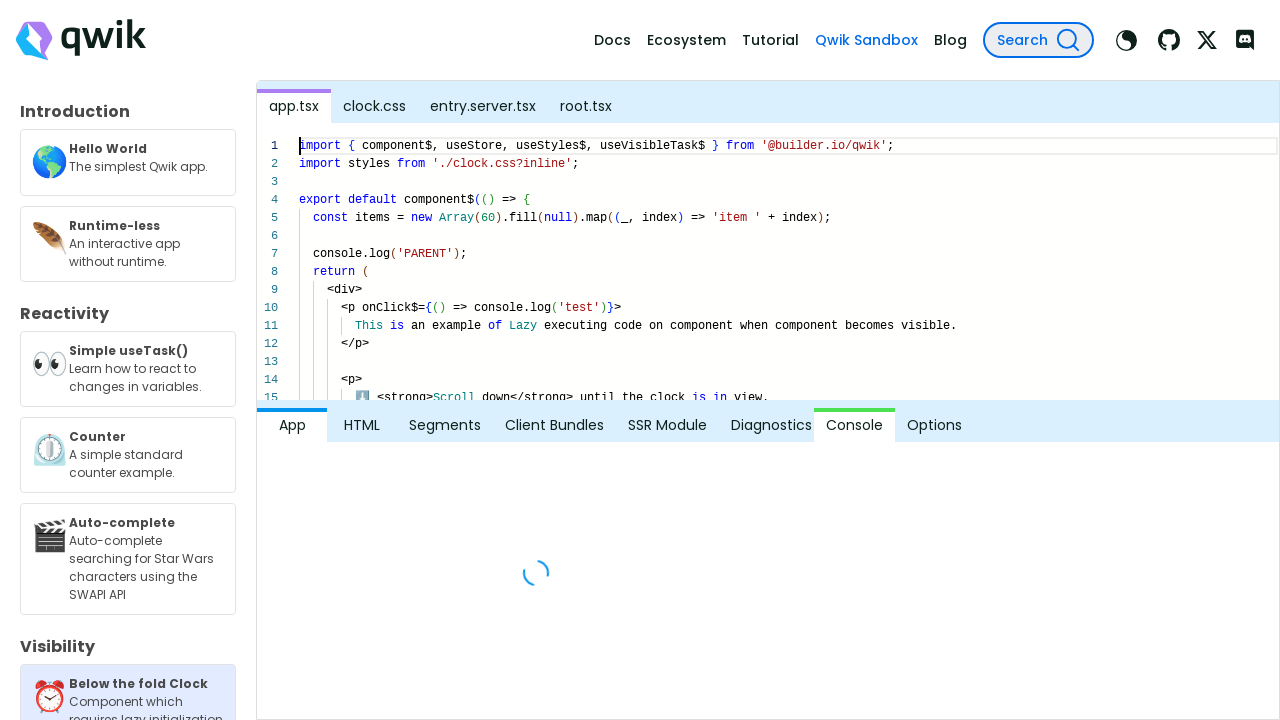

Clicked the clock.css tab button at (374, 107) on button:has-text('clock.css')
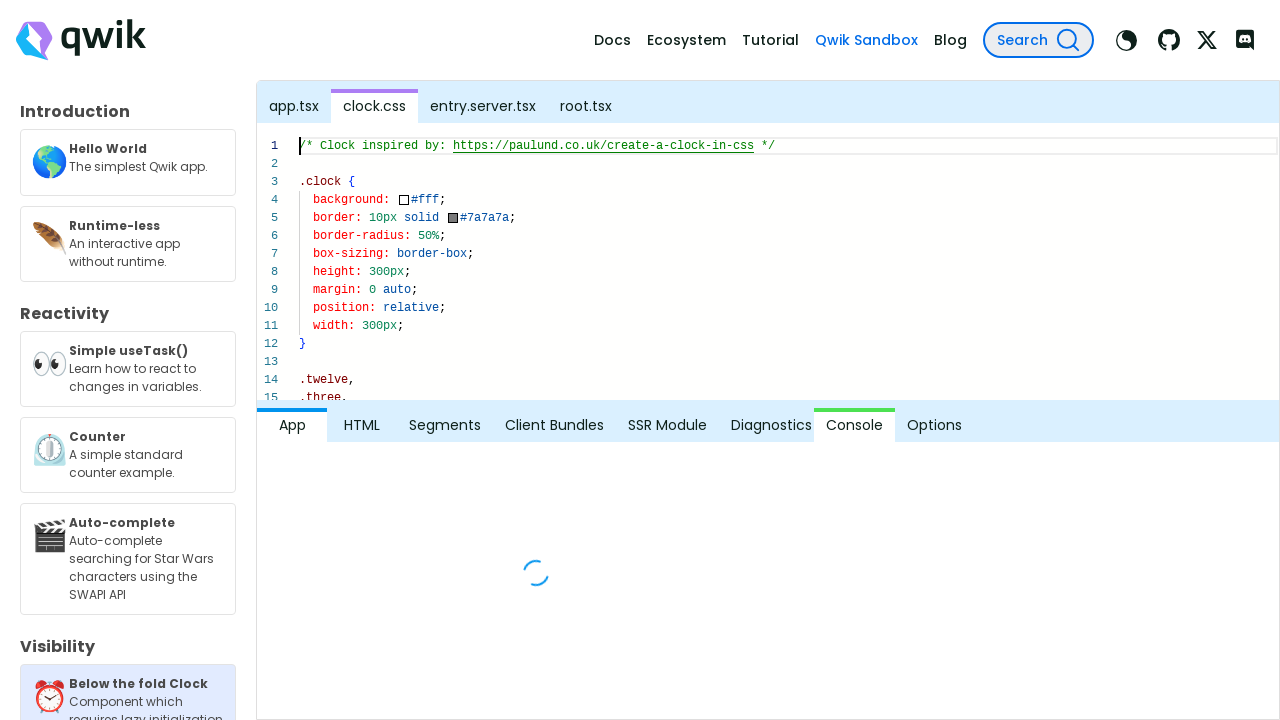

CSS content loaded and verified with 'background: #fff;' text visible
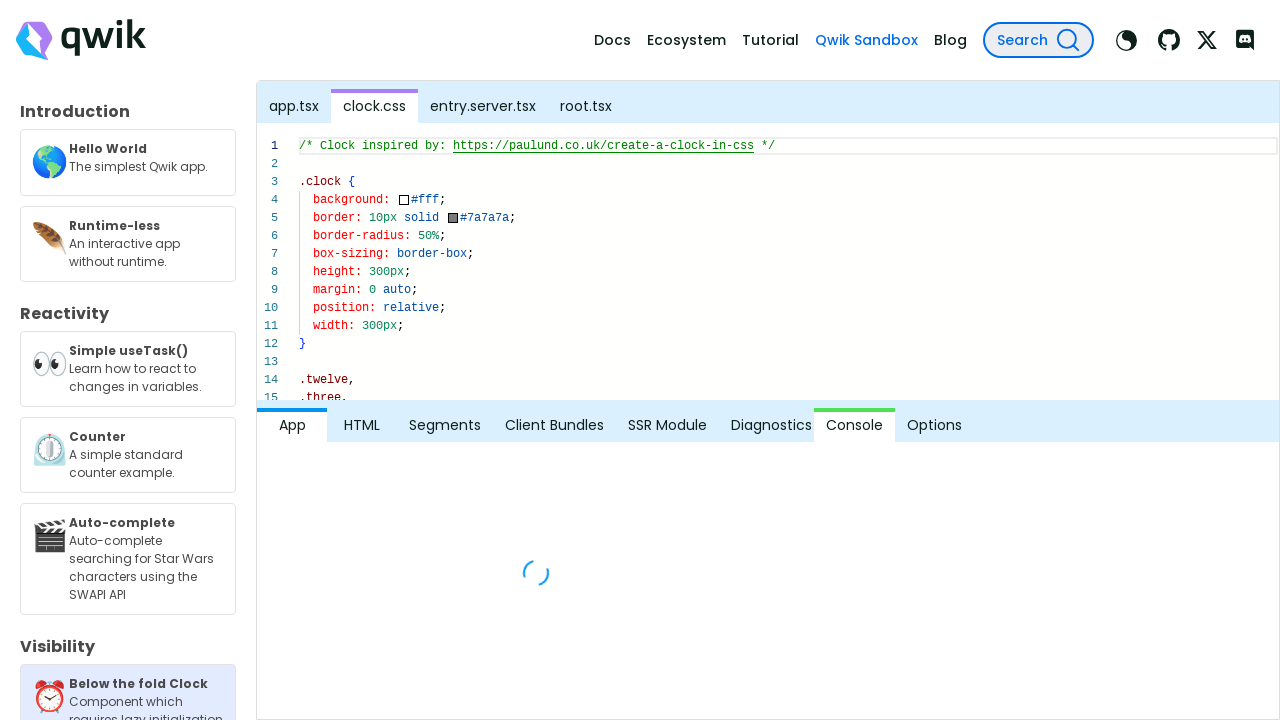

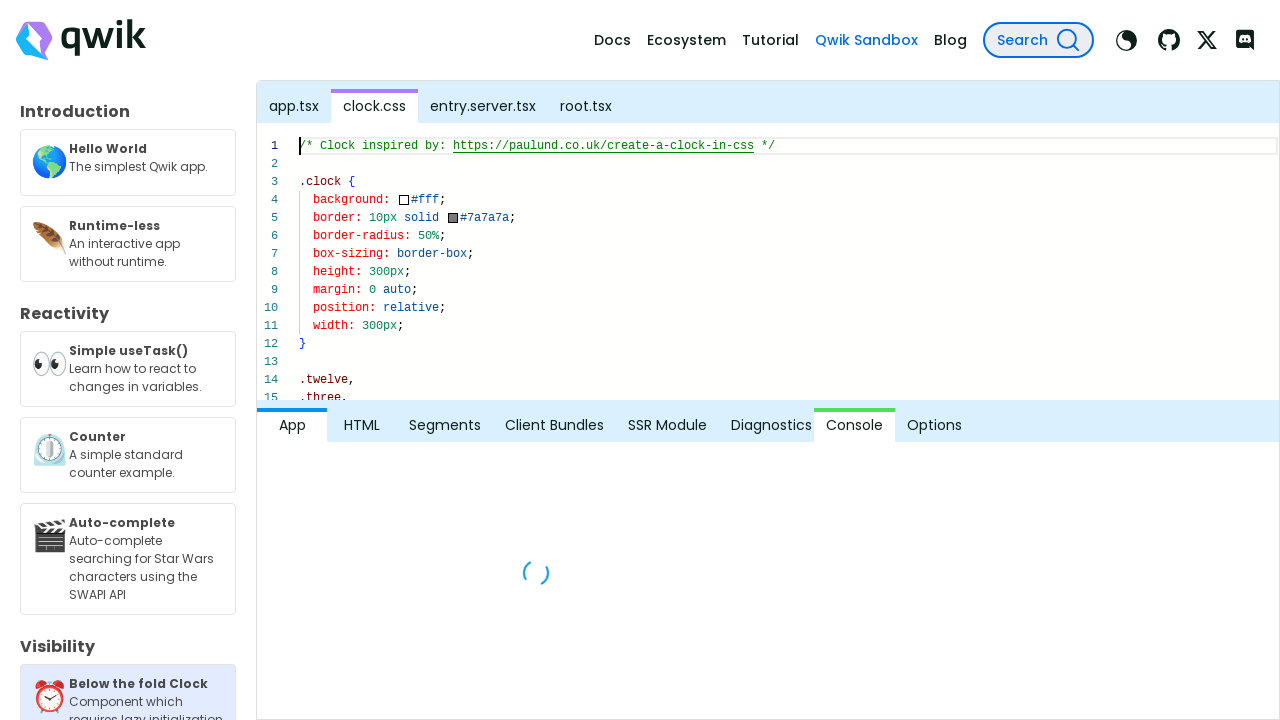